Navigates to a test page and clicks on a link that opens a popup window to verify link functionality

Starting URL: https://omayo.blogspot.com/

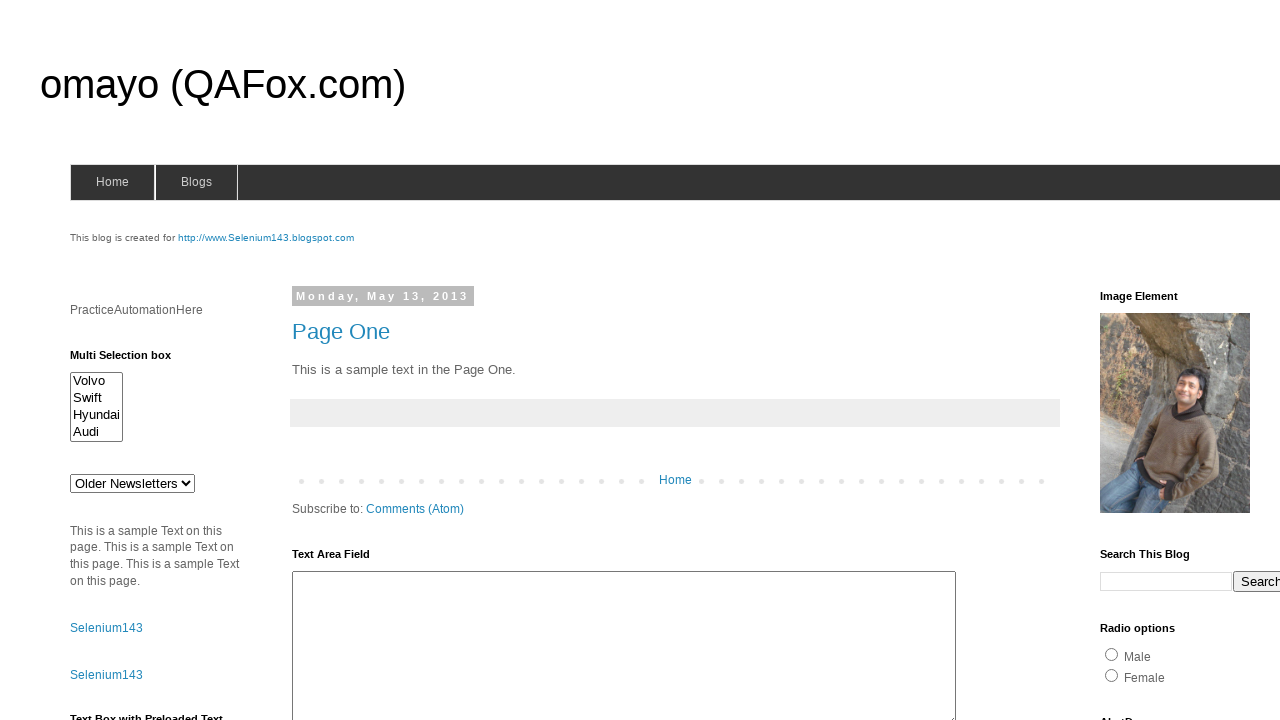

Clicked on 'Open a popup window' link at (132, 360) on text=Open a popup window
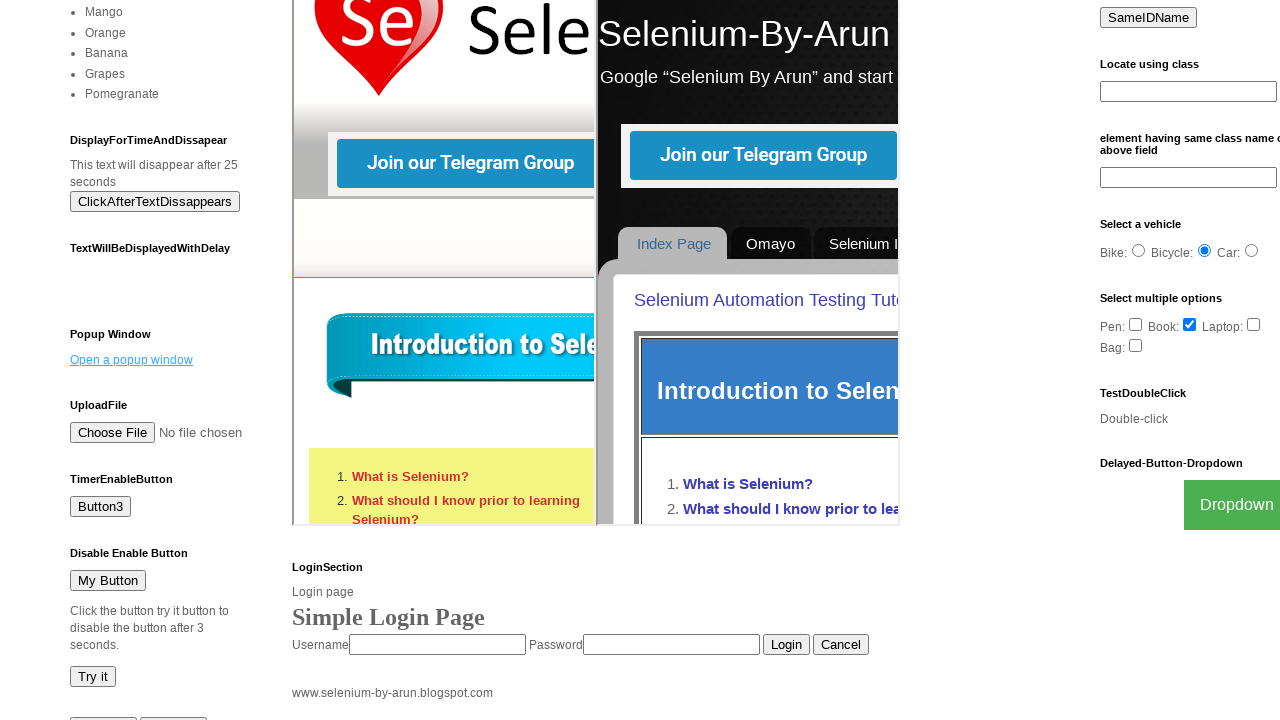

Waited 1 second for popup window to appear
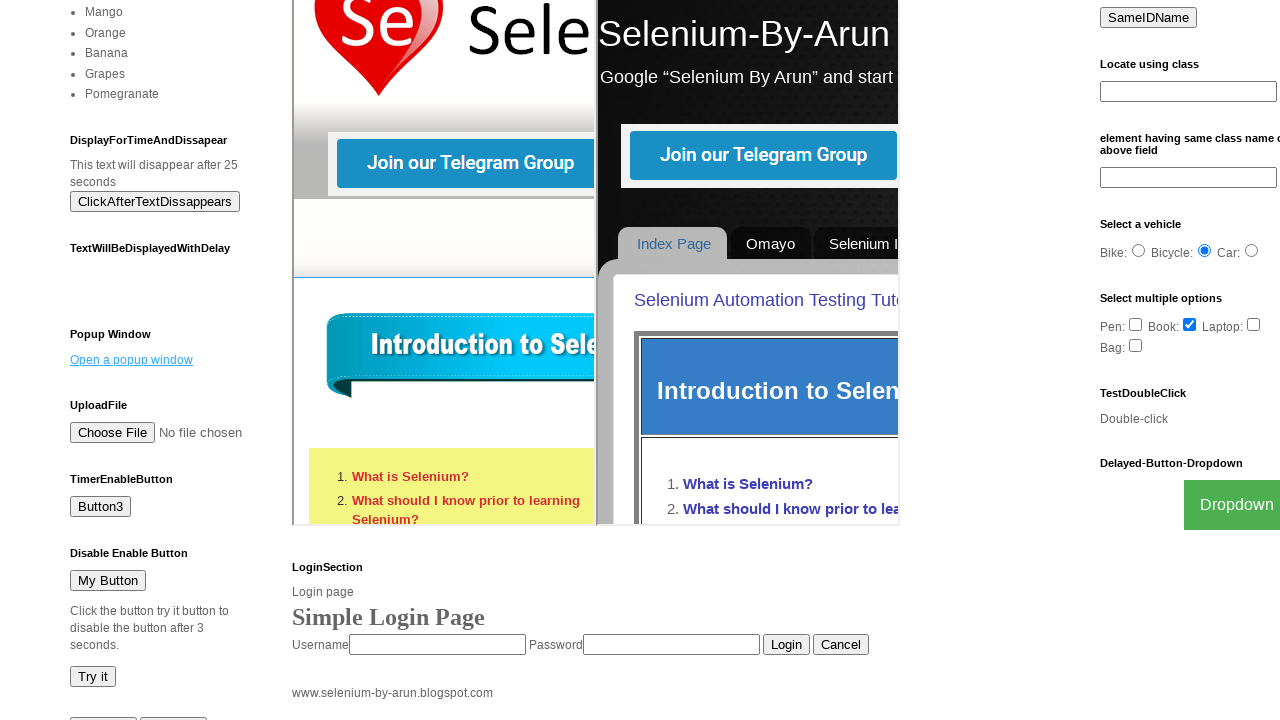

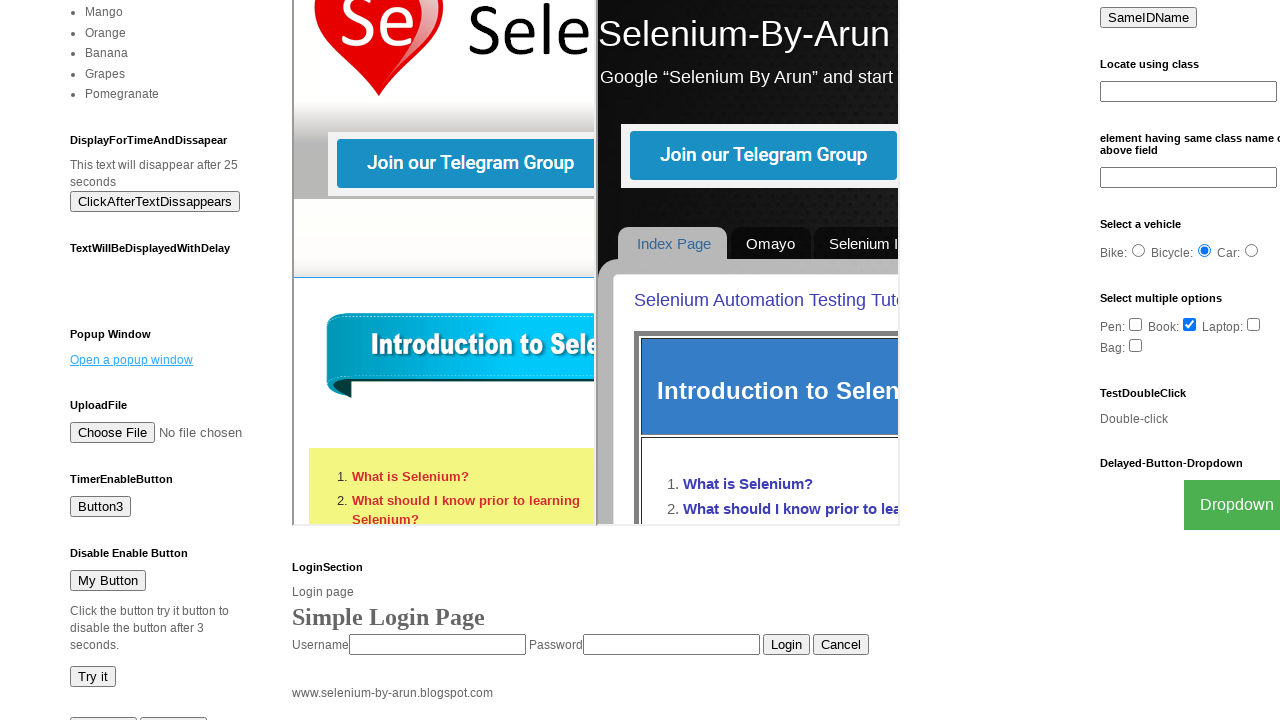